Tests dynamic content loading by clicking a Start button and waiting for a "Hello World!" header element to appear on the page.

Starting URL: https://the-internet.herokuapp.com/dynamic_loading/2

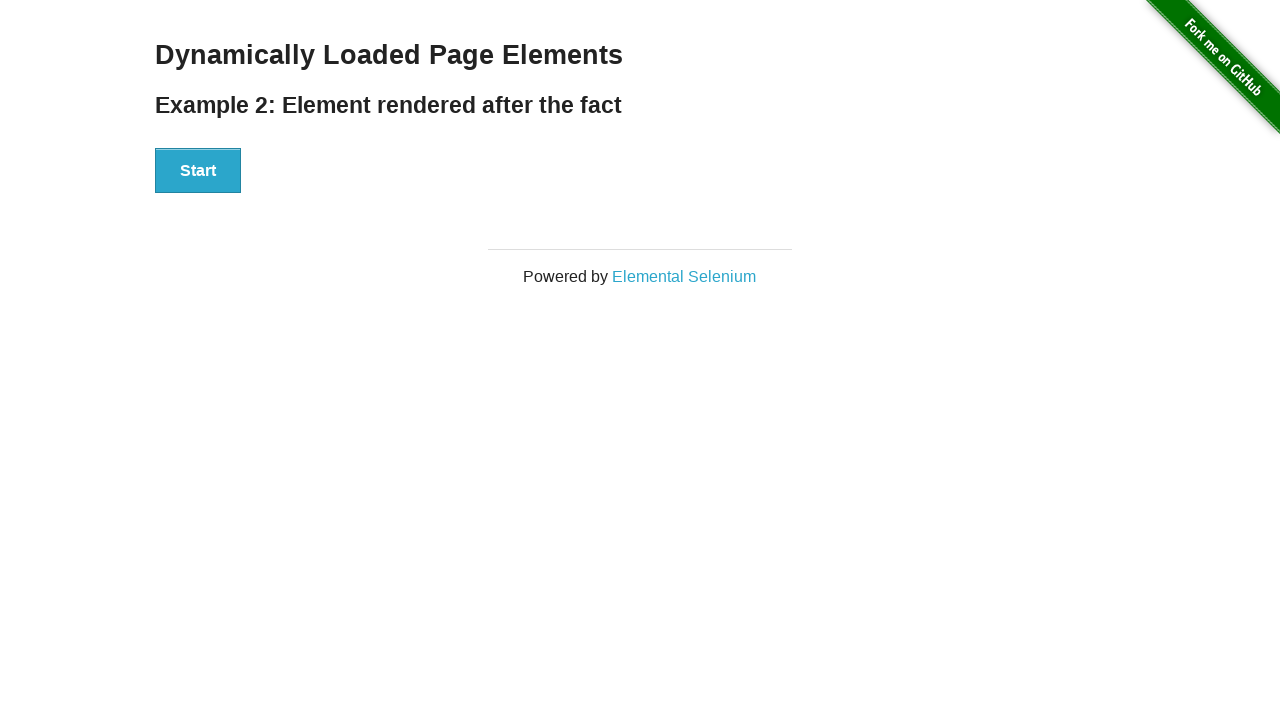

Clicked Start button to trigger dynamic content loading at (198, 171) on xpath=//button[text()='Start']
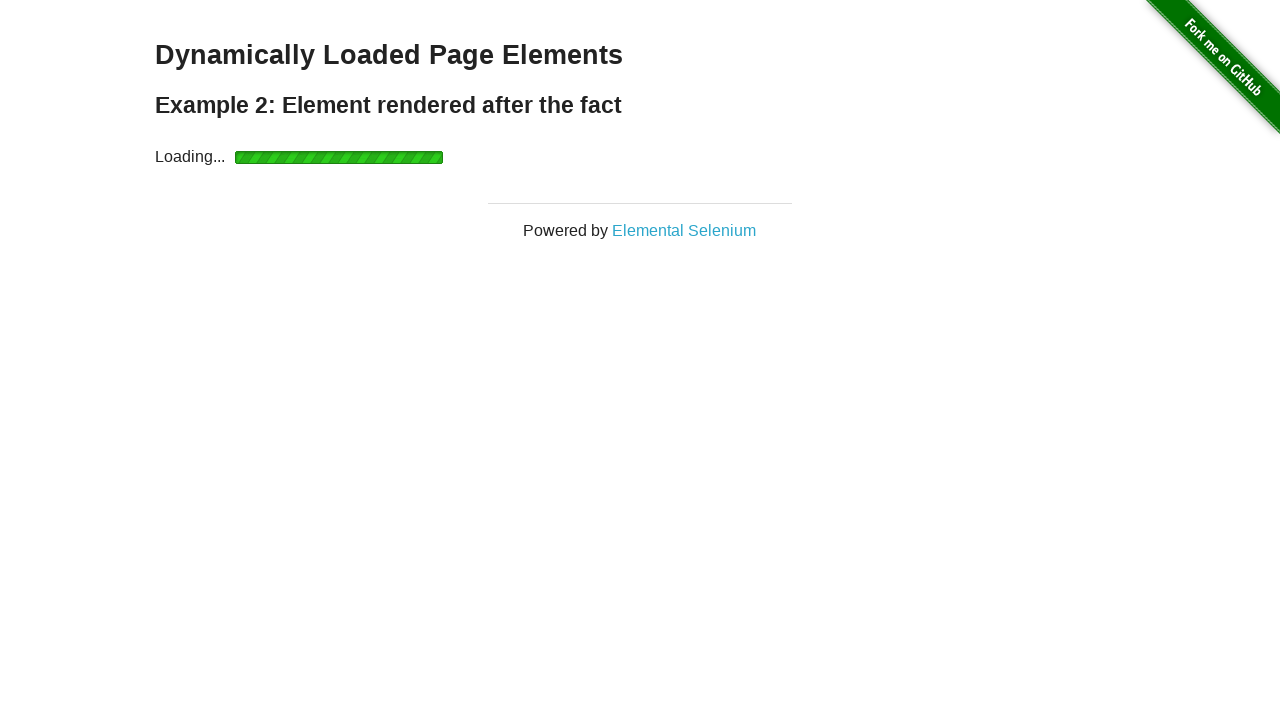

Waited for 'Hello World!' header element to appear (timeout: 20s)
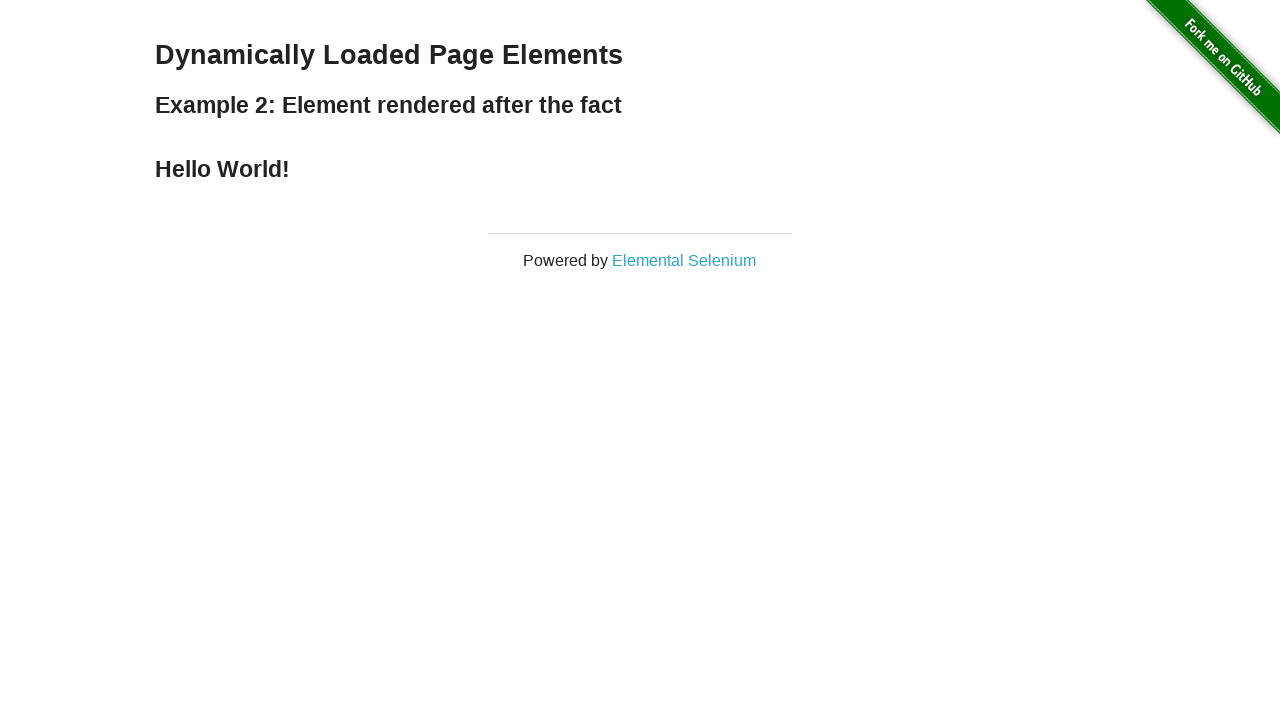

Located the 'Hello World!' header element
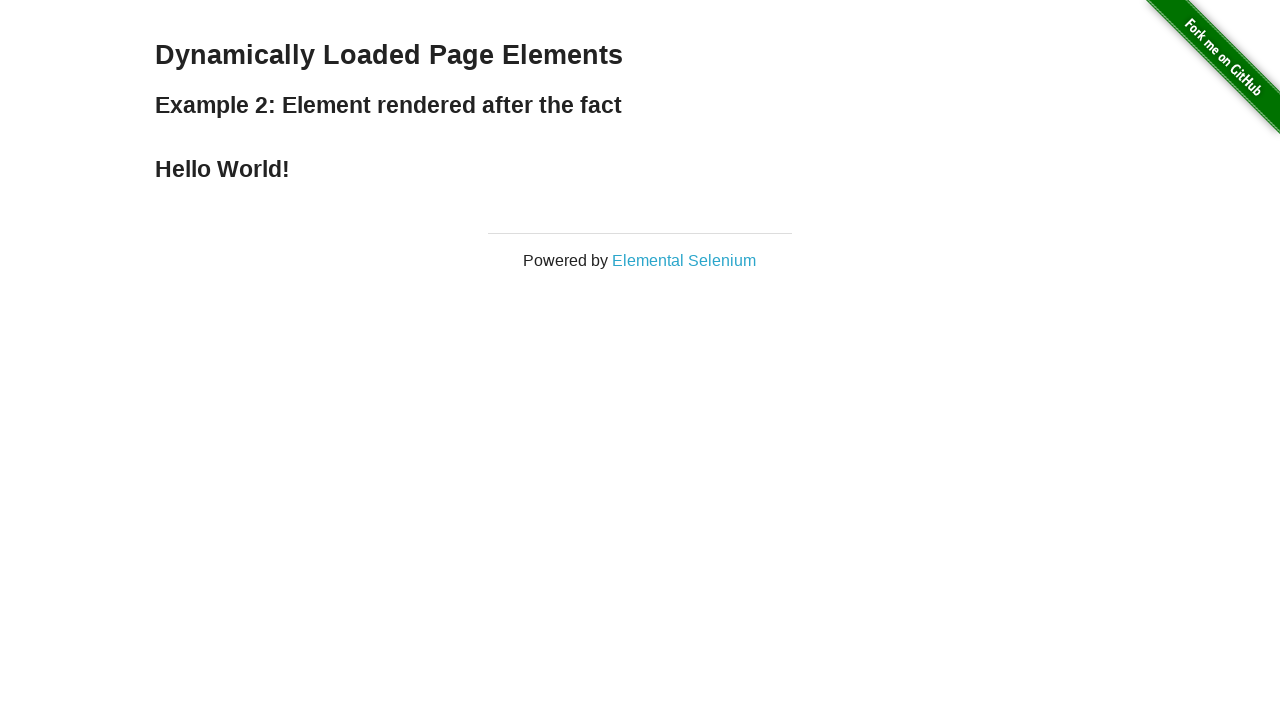

Verified 'Hello World!' header is visible on the page
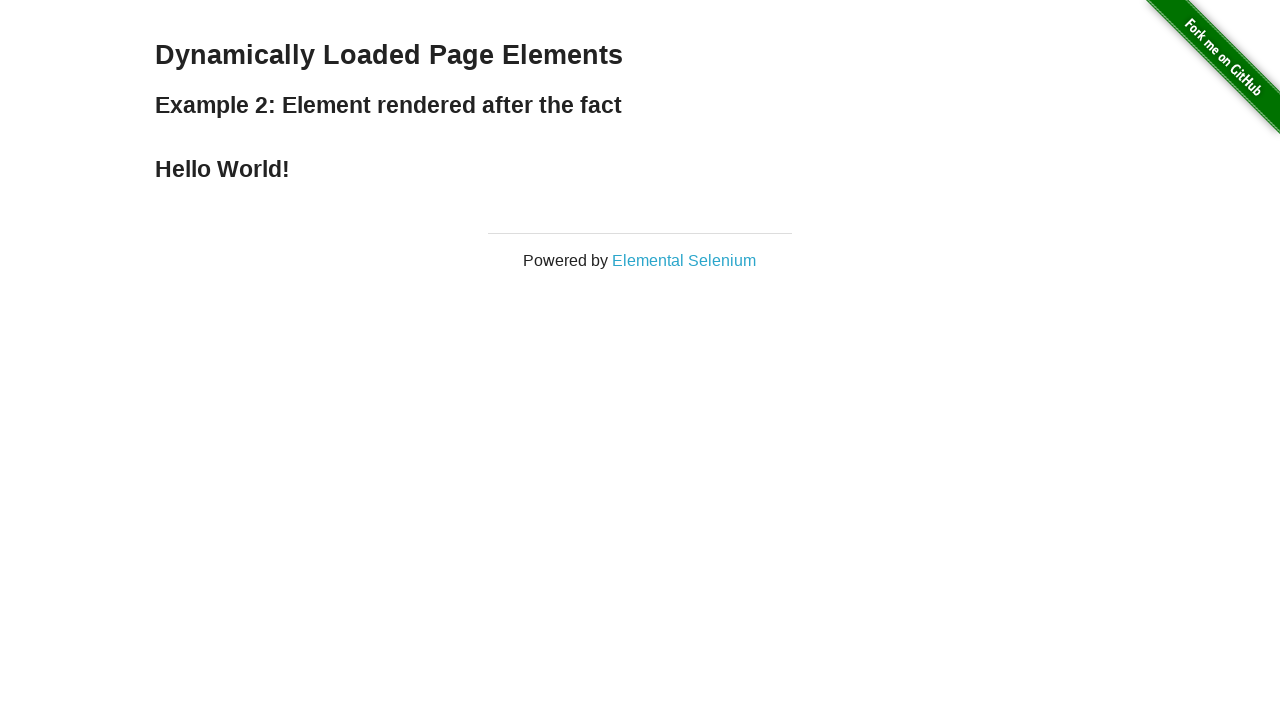

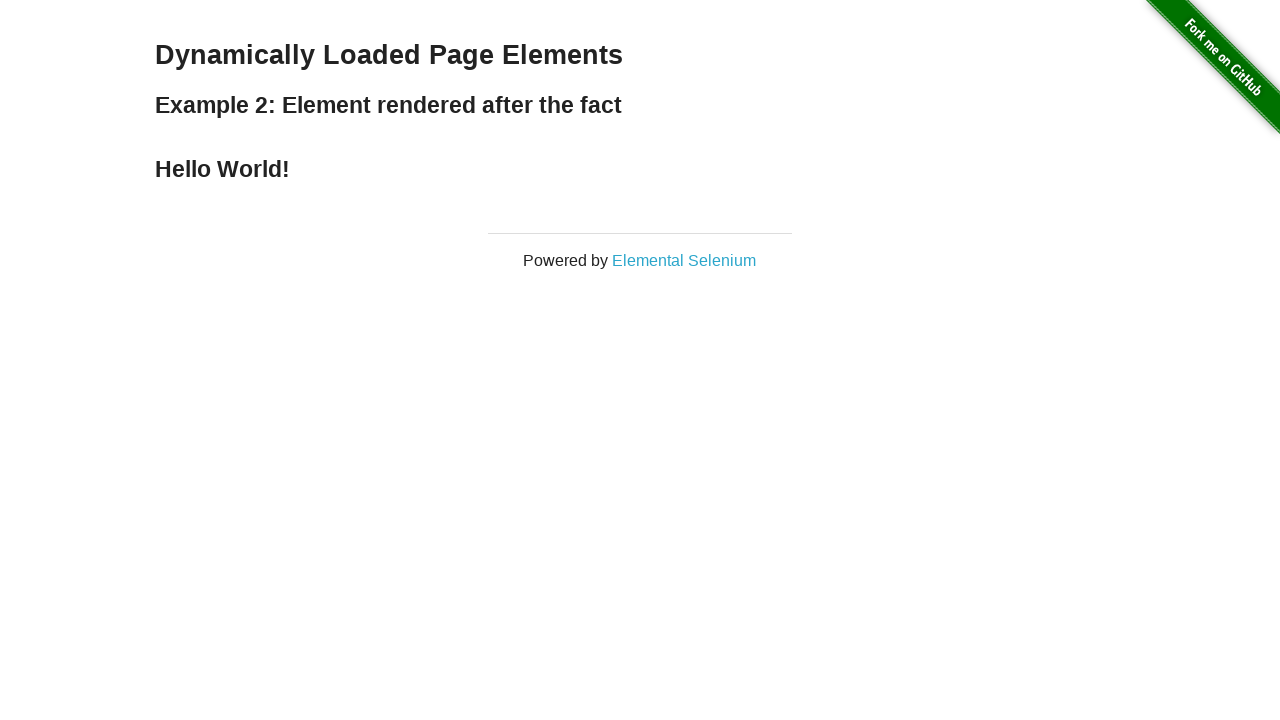